Tests the datalist dropdown by entering a city name

Starting URL: https://bonigarcia.dev/selenium-webdriver-java/web-form.html

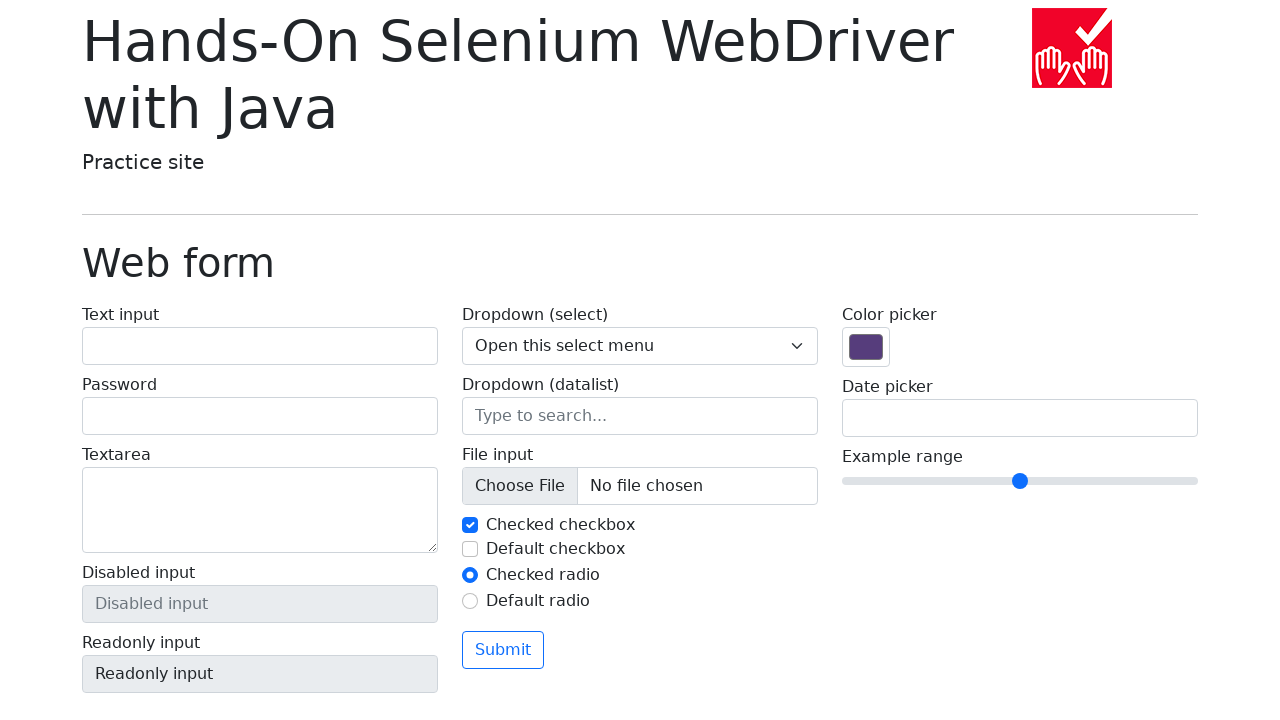

Filled datalist input with 'San Francisco' on input[name='my-datalist']
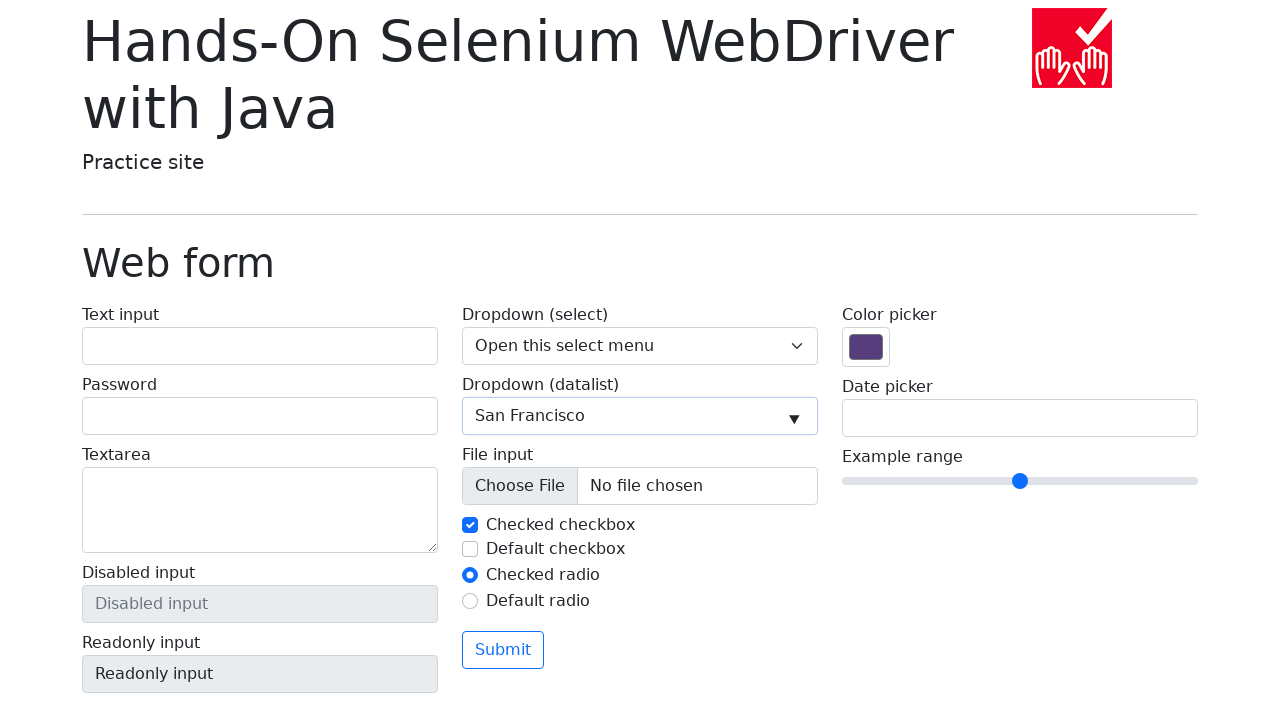

Verified datalist input contains 'San Francisco'
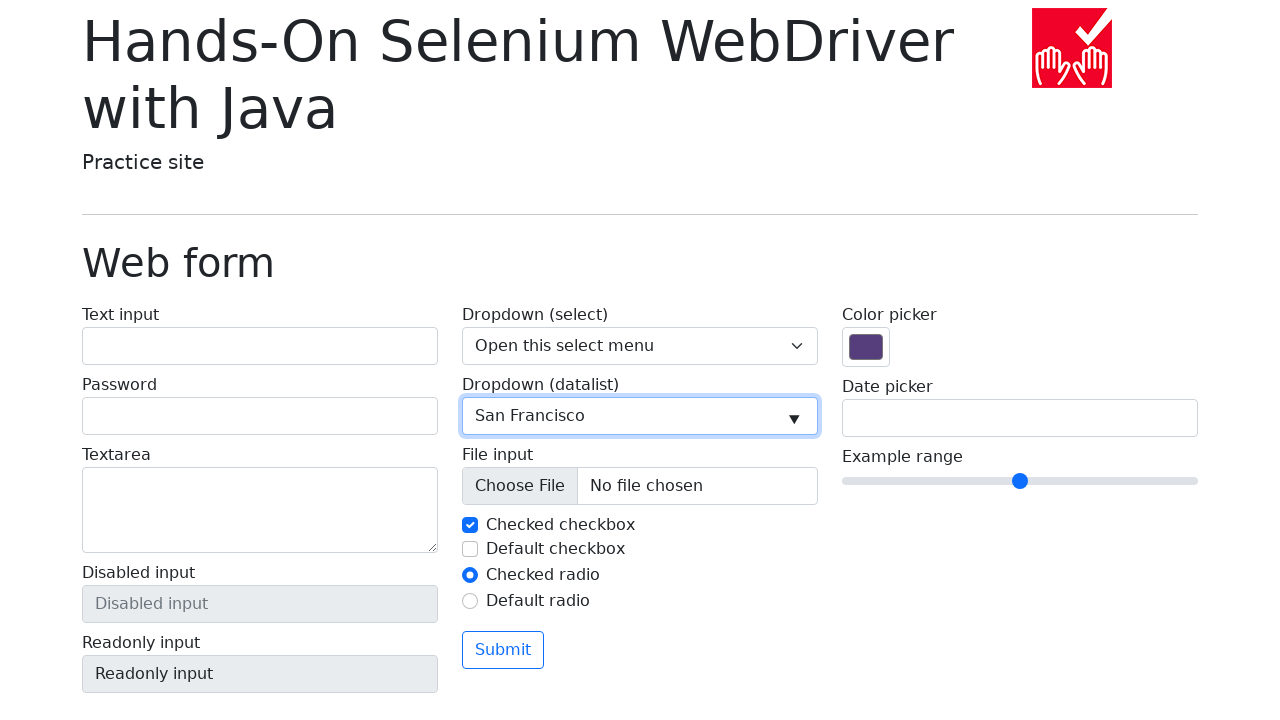

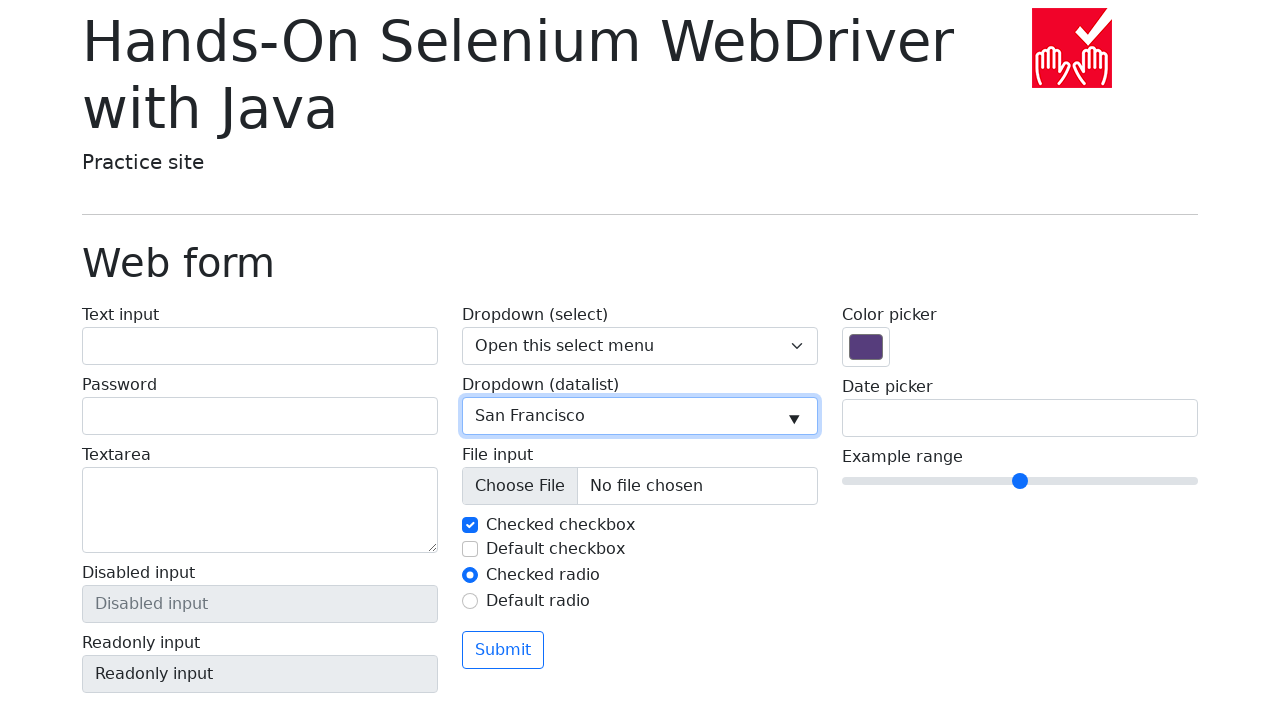